Tests clicking the "Impressive" radio button on the DEMOQA radio button page and verifies the selection message appears

Starting URL: https://demoqa.com/radio-button

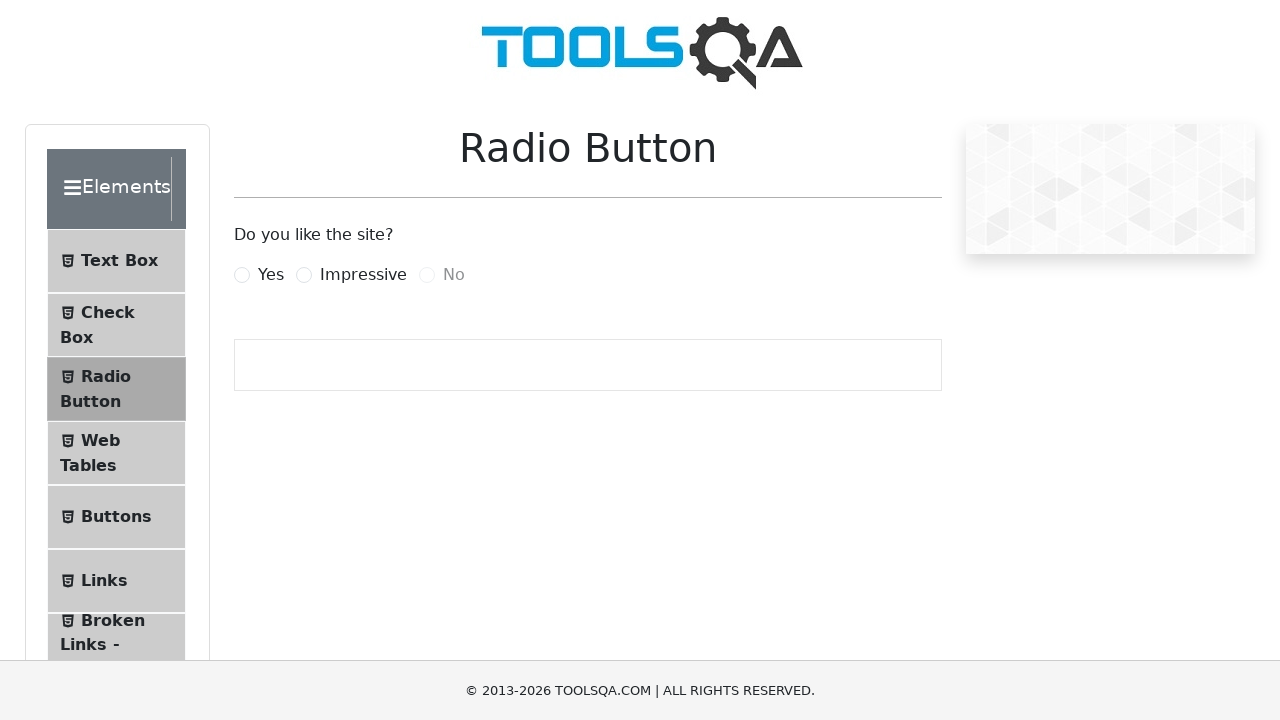

Clicked the 'Impressive' radio button label at (363, 275) on label[for='impressiveRadio']
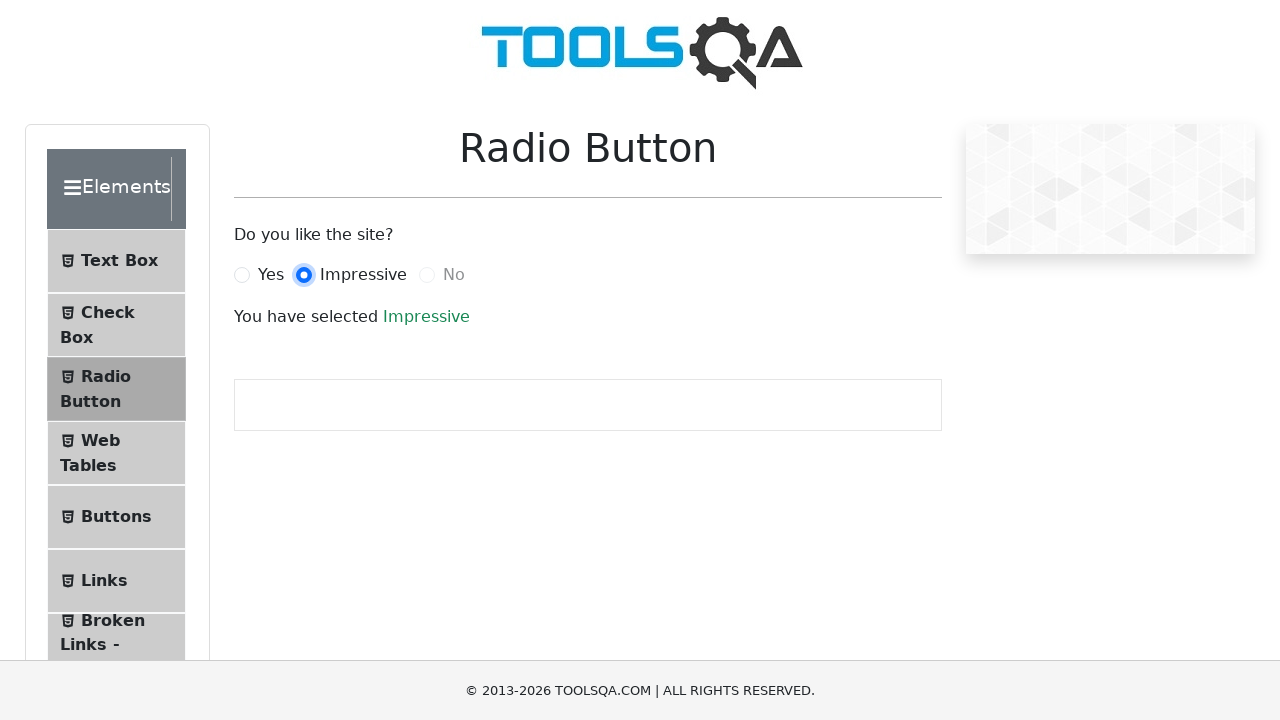

Verified the 'Impressive' selection message appears
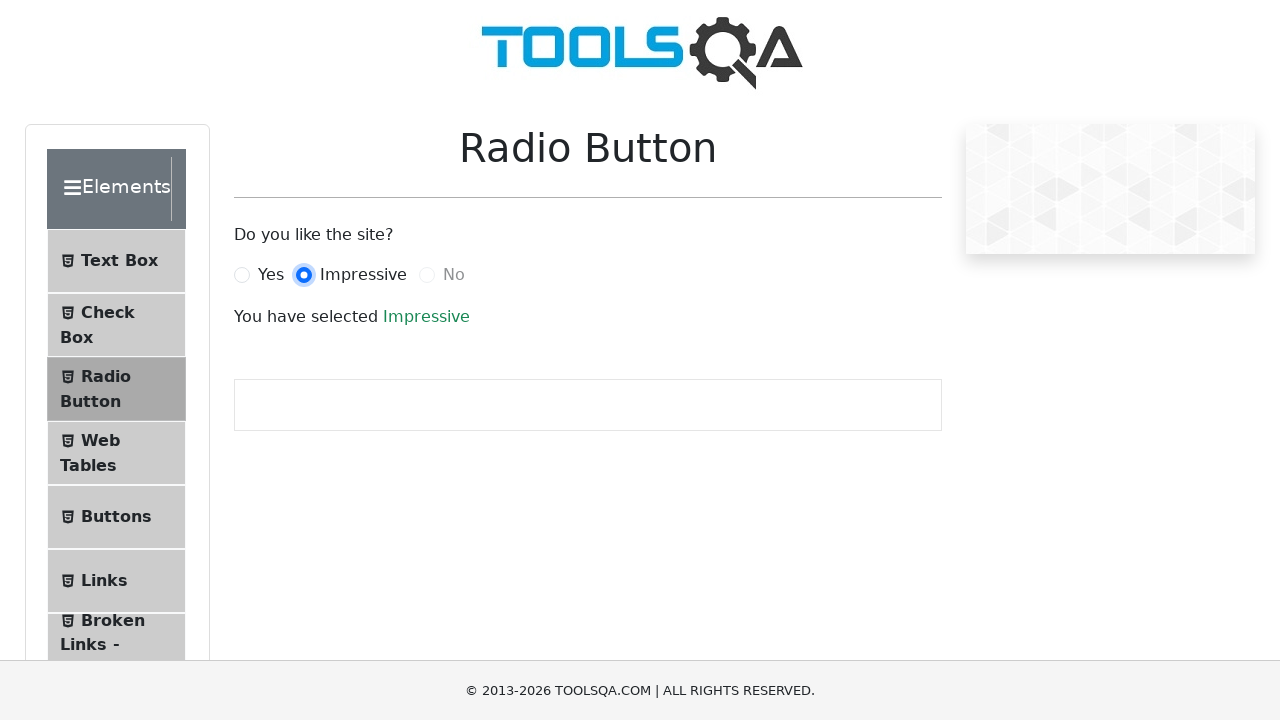

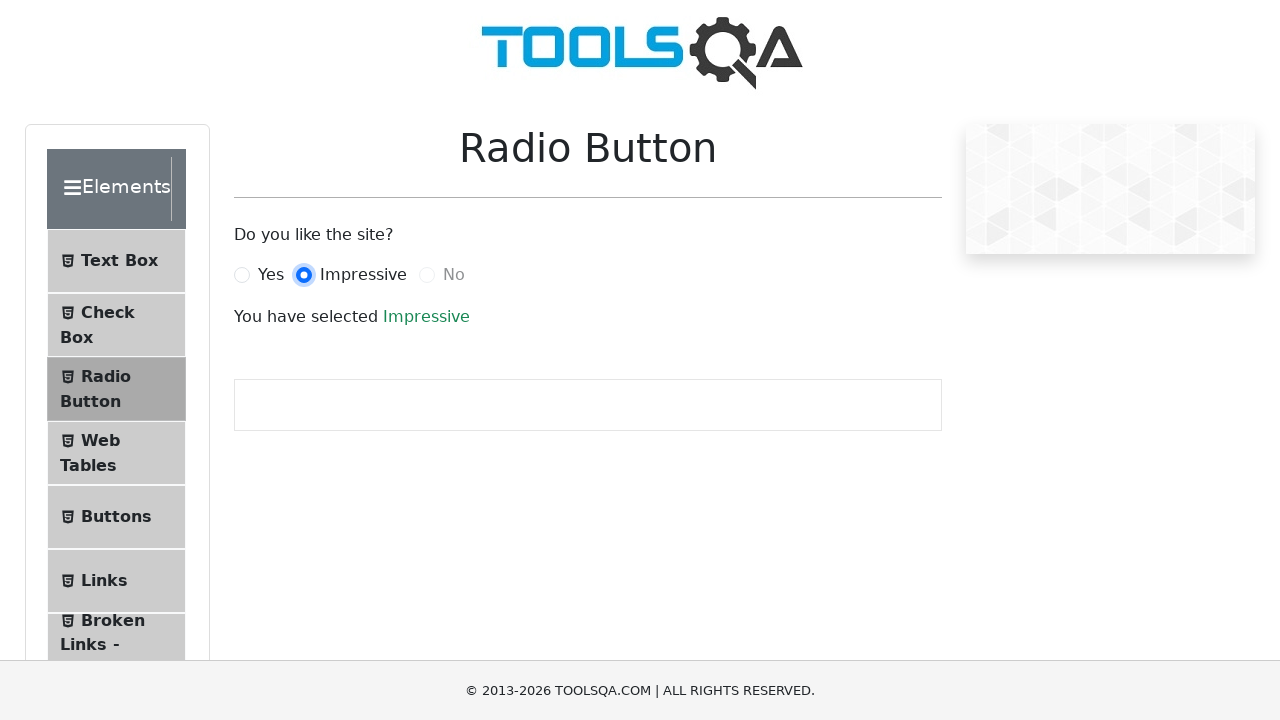